Tests drag and drop functionality by dragging an element from a source location and dropping it onto a target droppable area.

Starting URL: https://selenium08.blogspot.com/2020/01/drag-drop.html

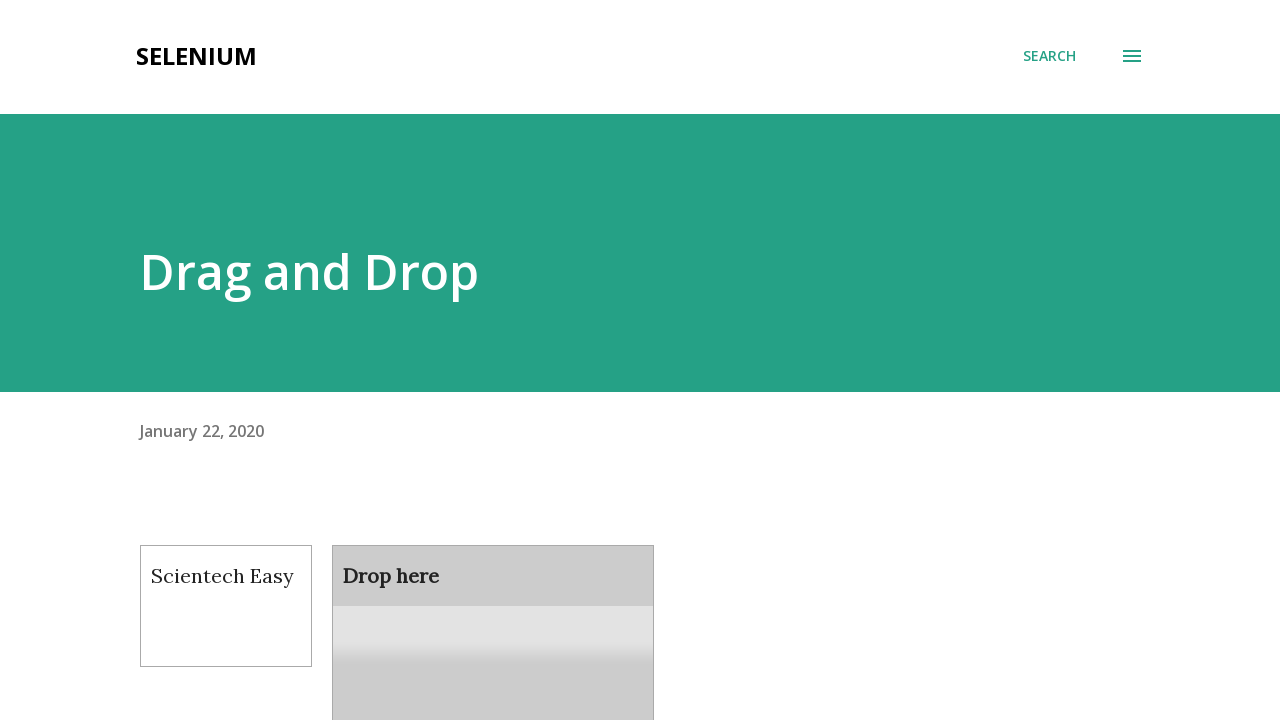

Navigated to drag and drop test page
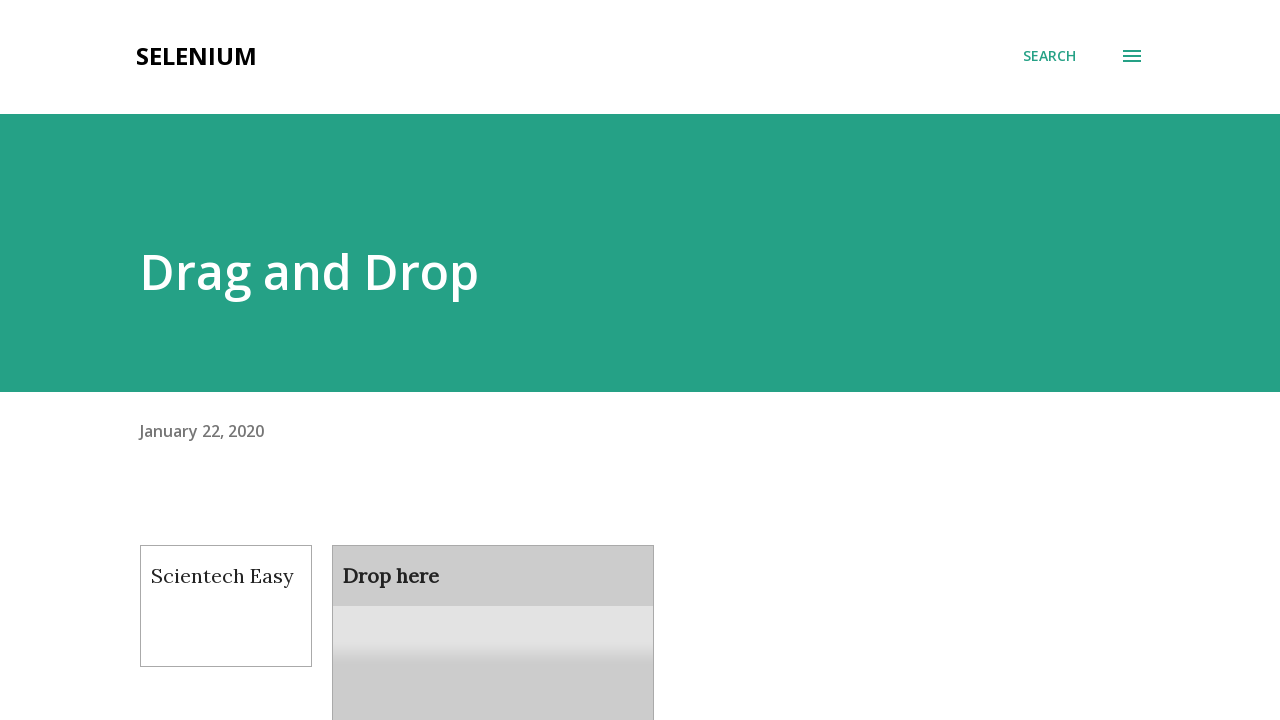

Located draggable element
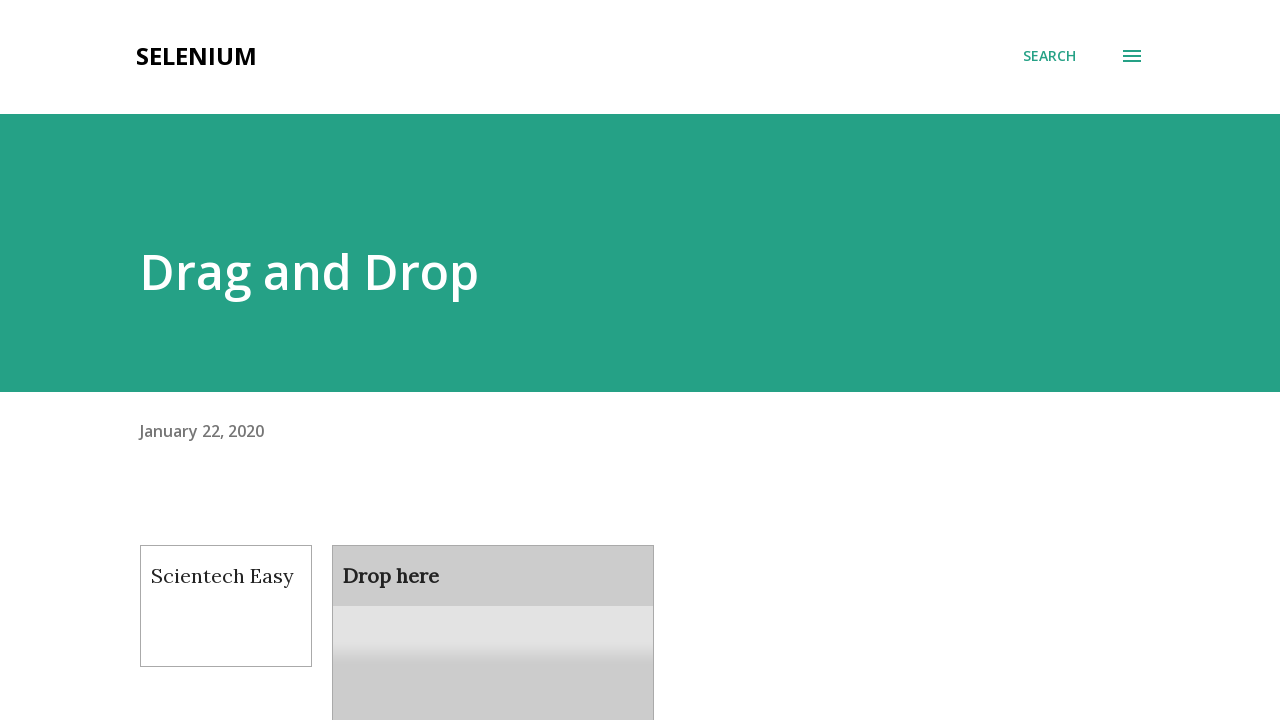

Located droppable element
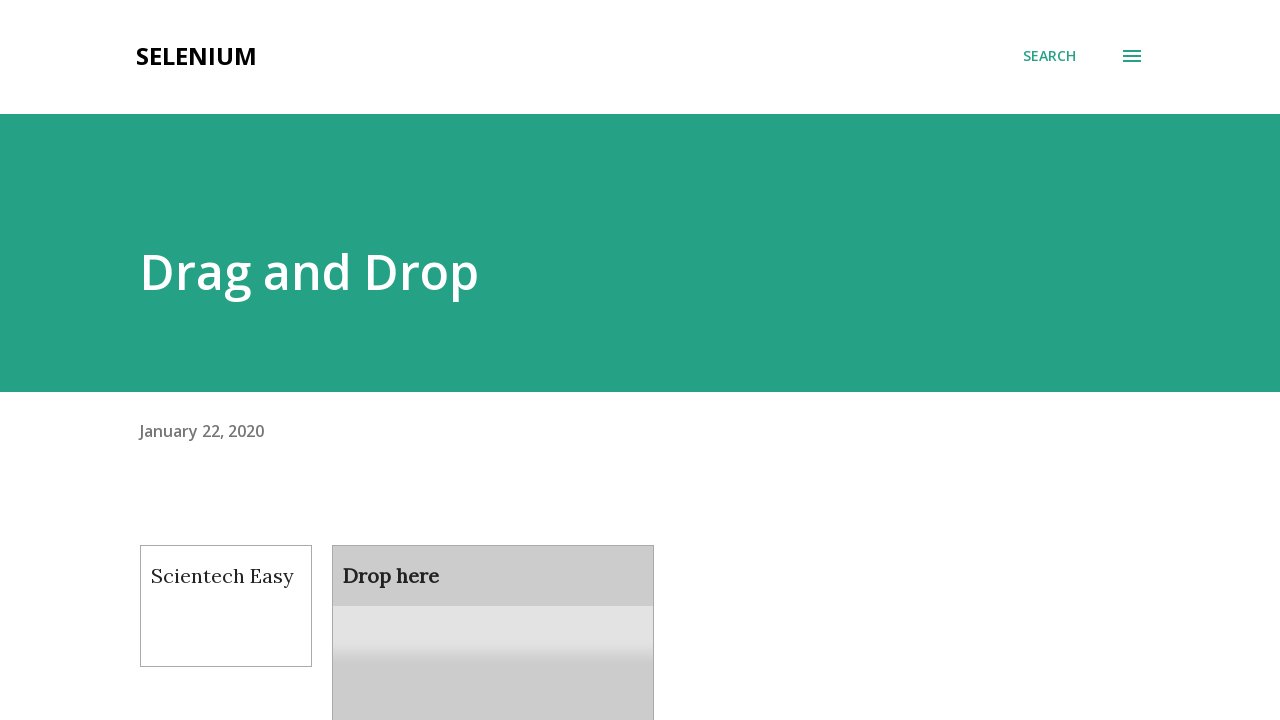

Performed drag and drop action from source to target at (493, 609)
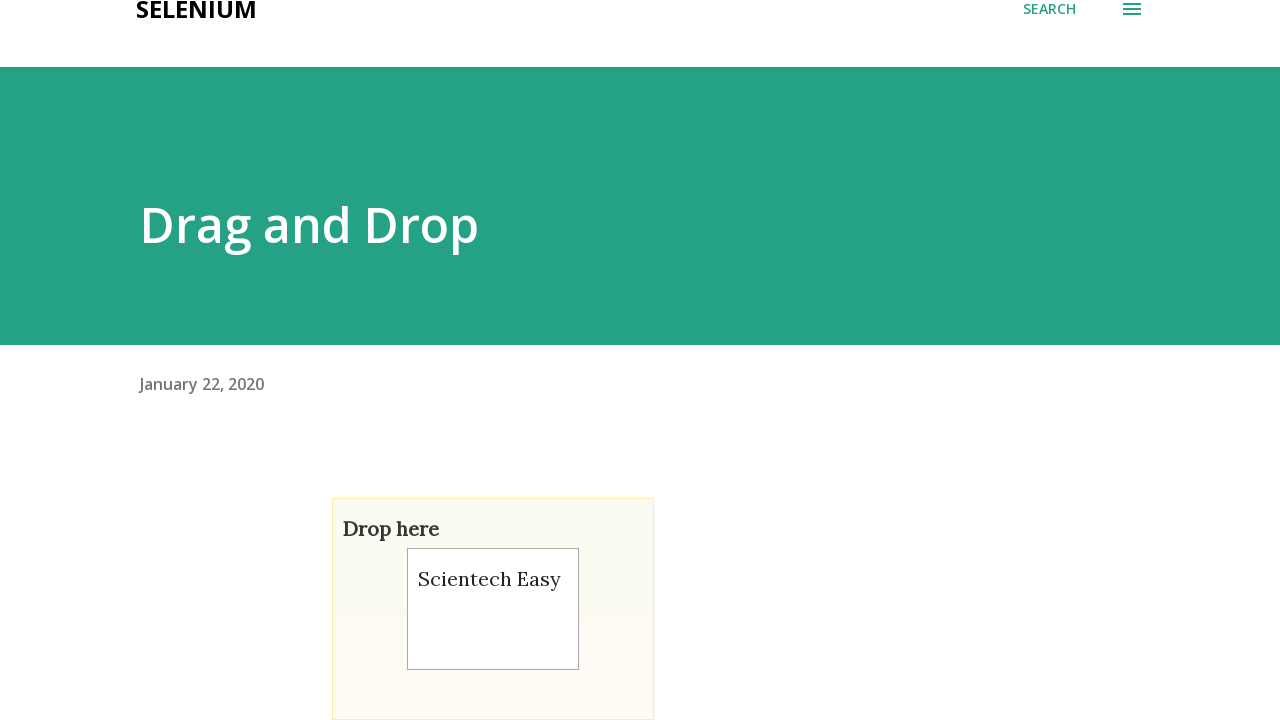

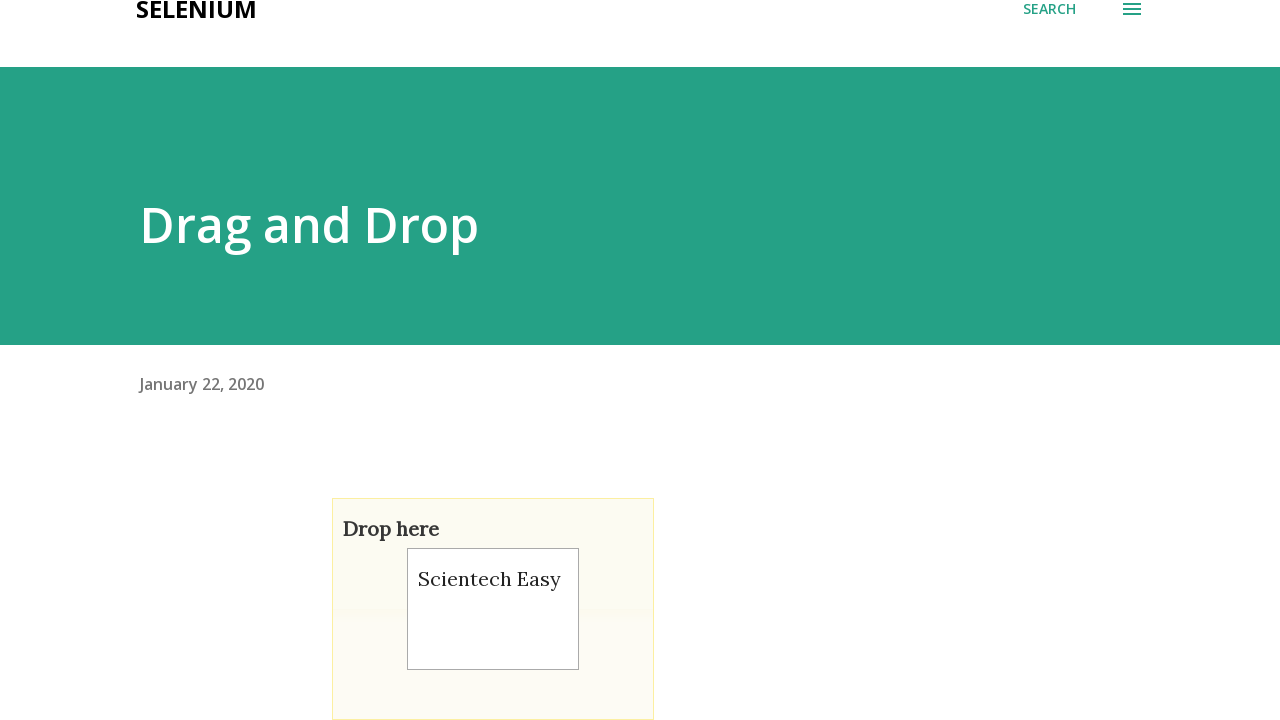